Tests scrolling to an element by scrolling to Shadow DOM link and clicking it

Starting URL: https://the-internet.herokuapp.com/

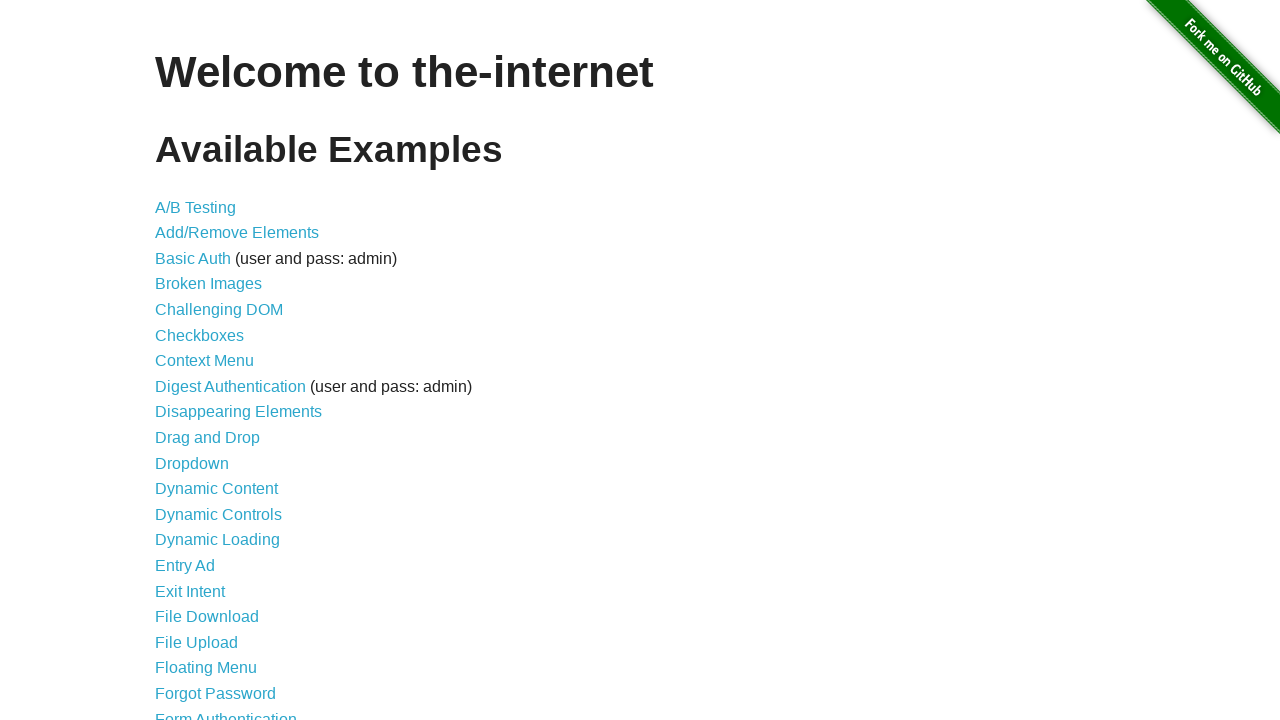

Located Shadow DOM element in the page
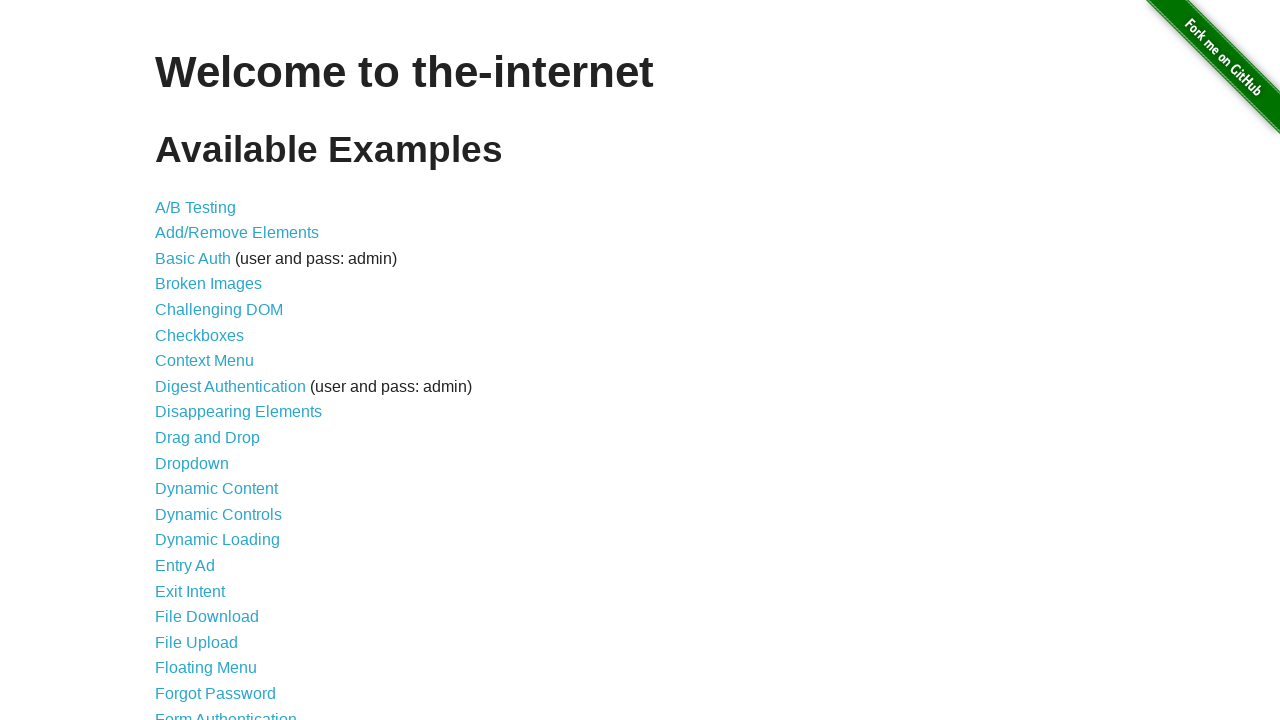

Scrolled to Shadow DOM element
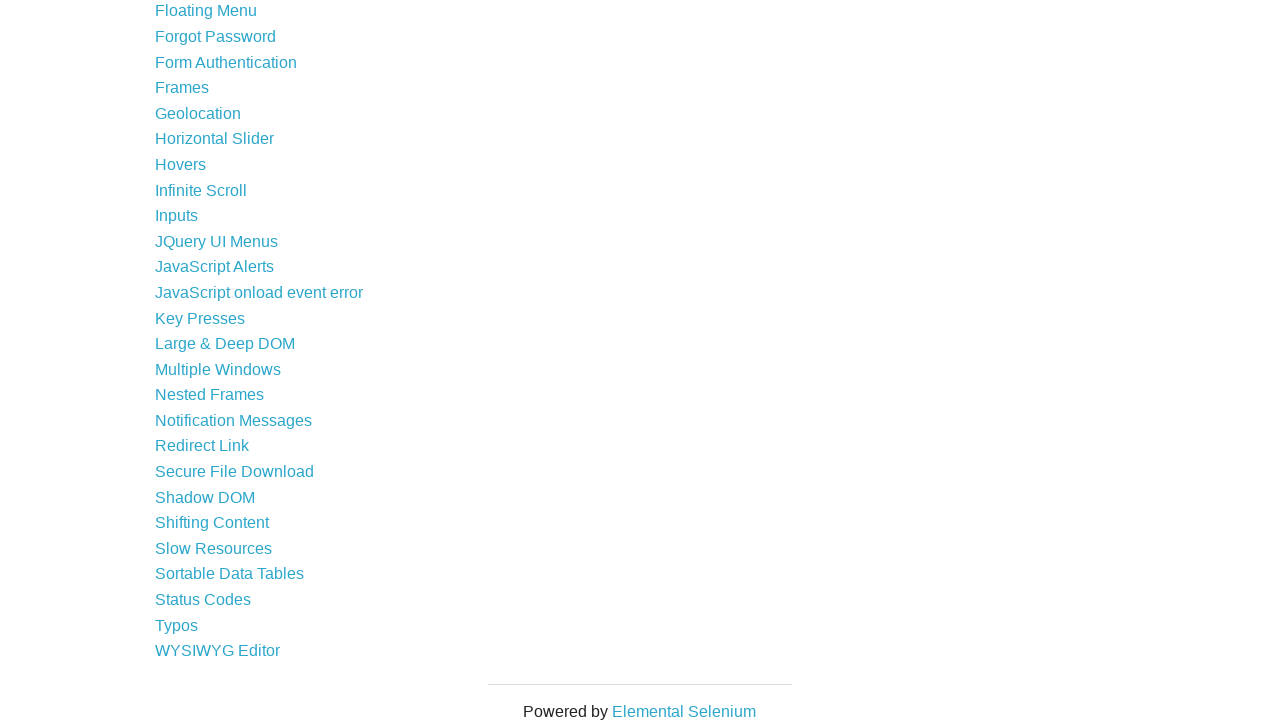

Clicked on Shadow DOM element at (205, 497) on text='Shadow DOM'
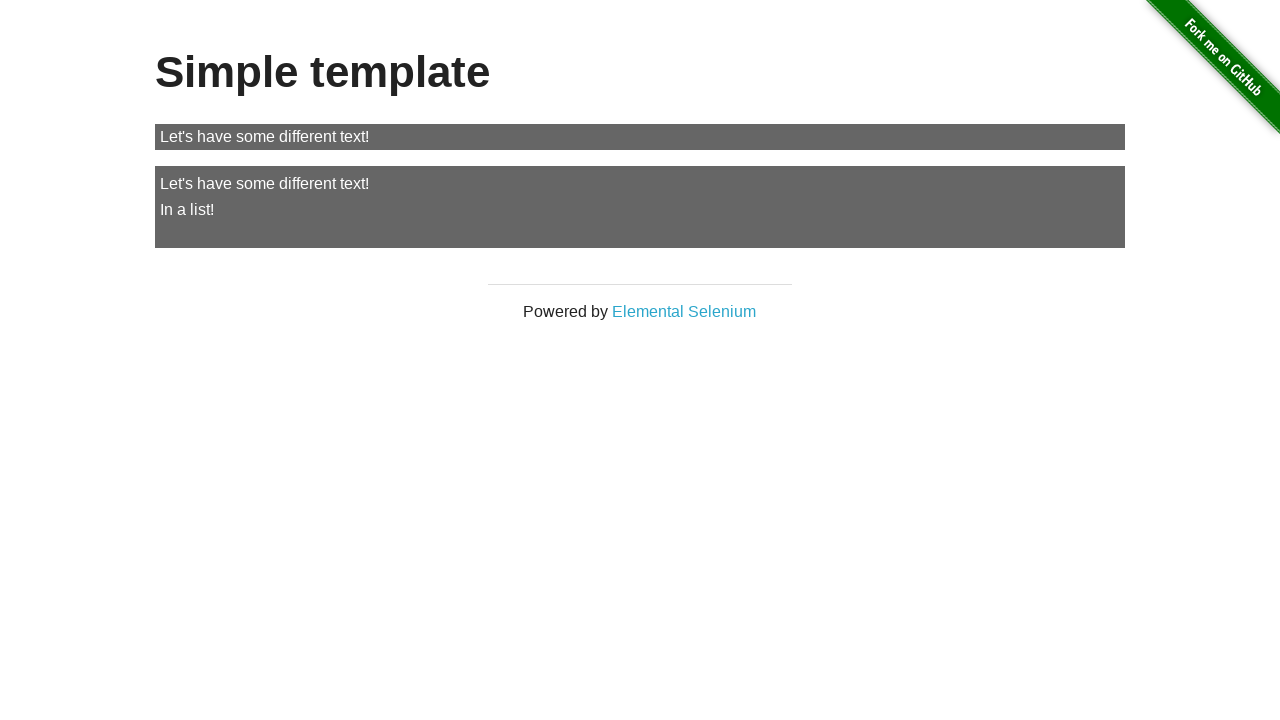

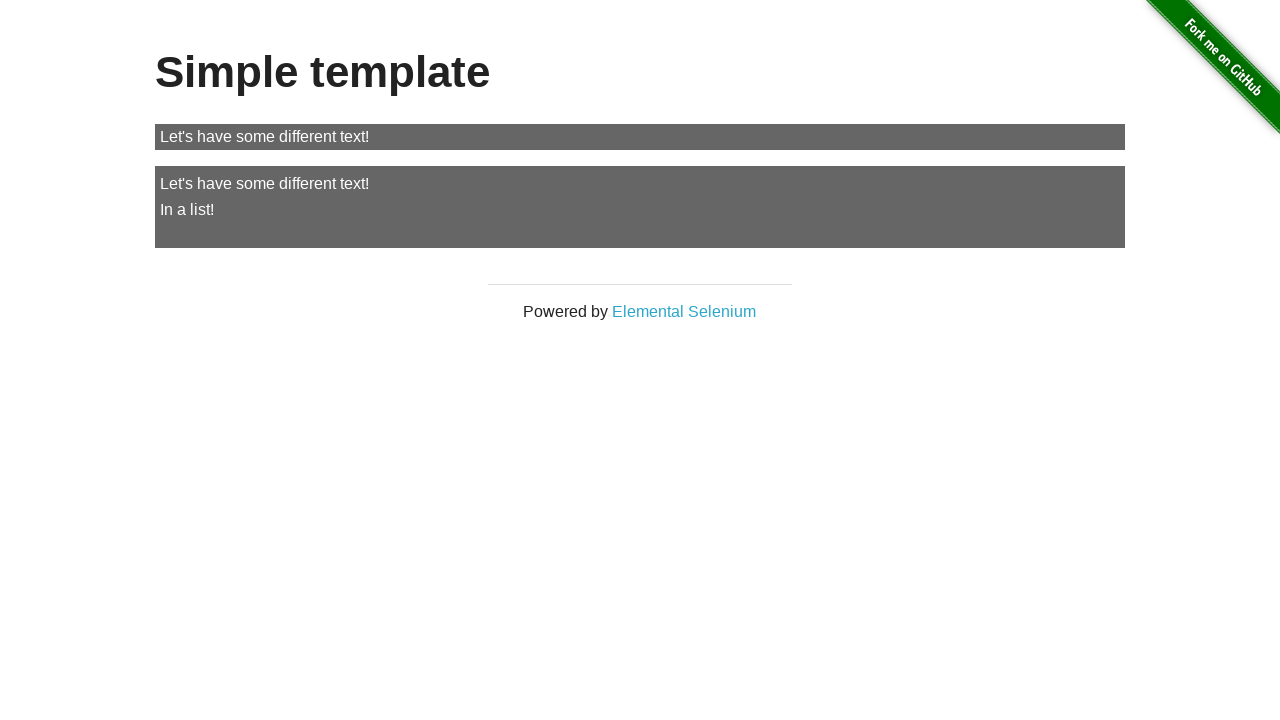